Tests the bus ticket search form on RedBus by entering source city (Pune) and destination city (Mumbai) in the respective input fields.

Starting URL: https://www.redbus.in/bus-tickets

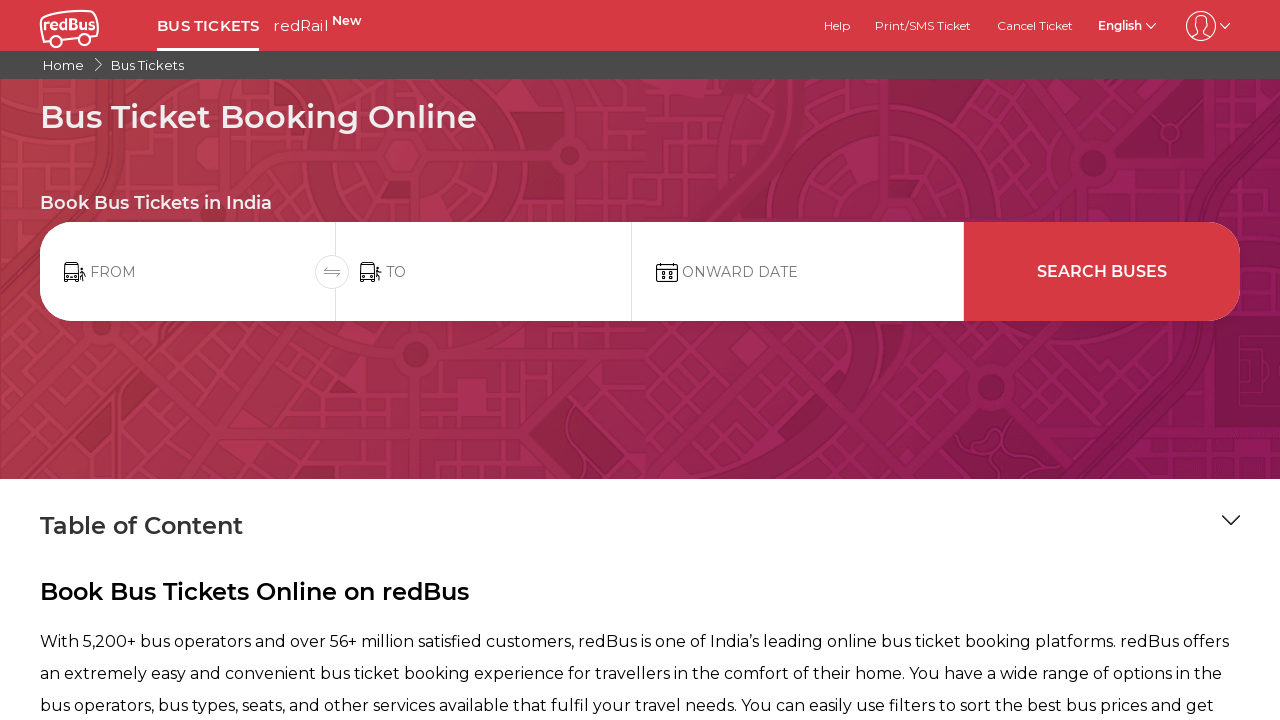

Source city input field loaded
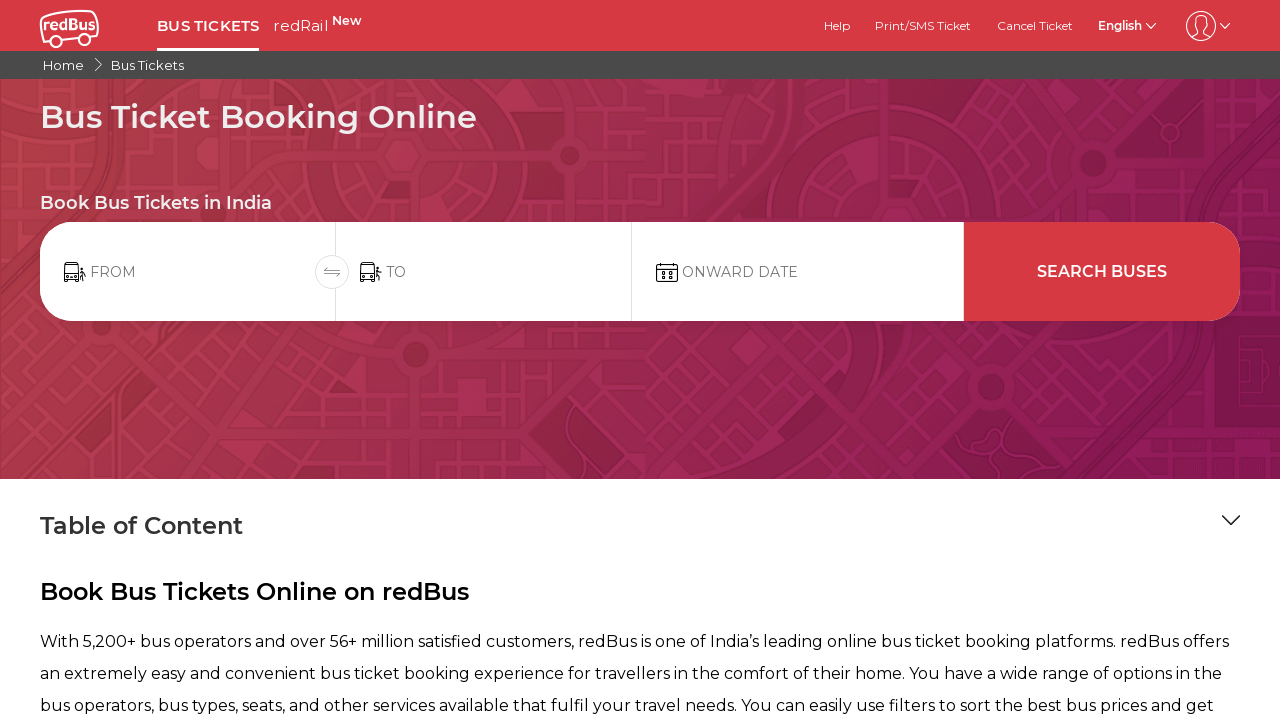

Entered 'Pune' in source city field on #txtSource
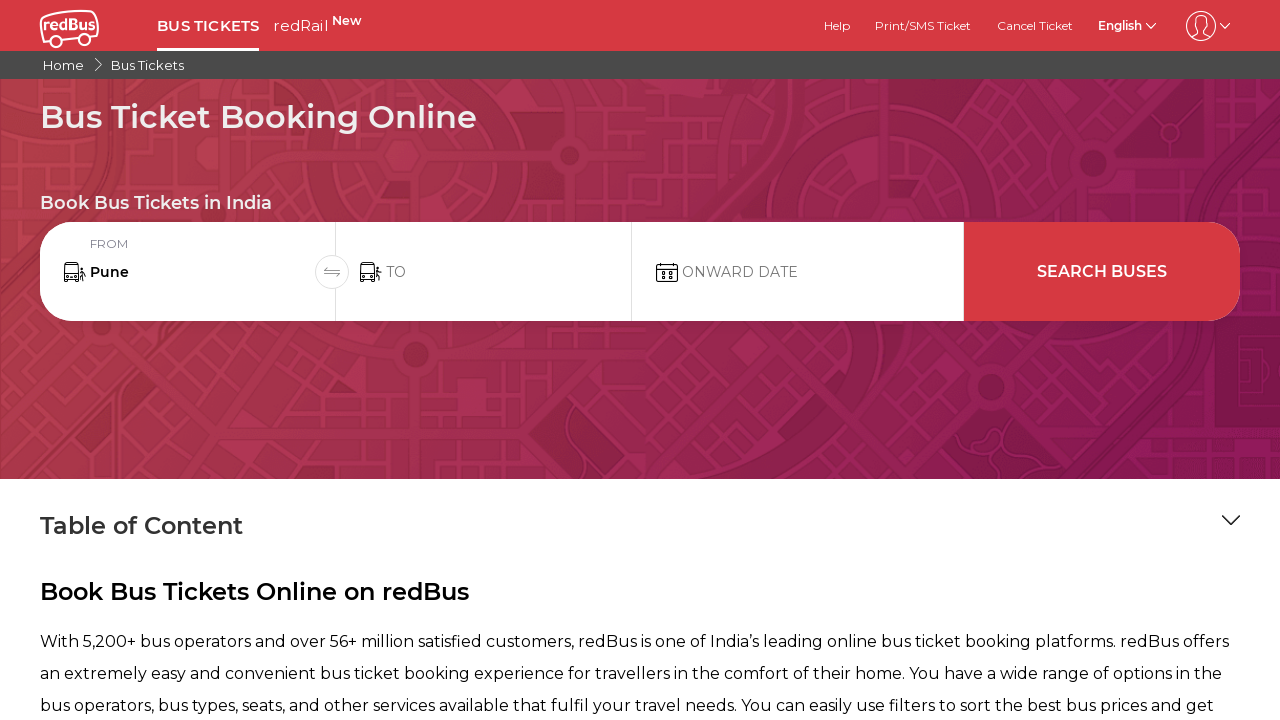

Waited for autocomplete suggestions to appear
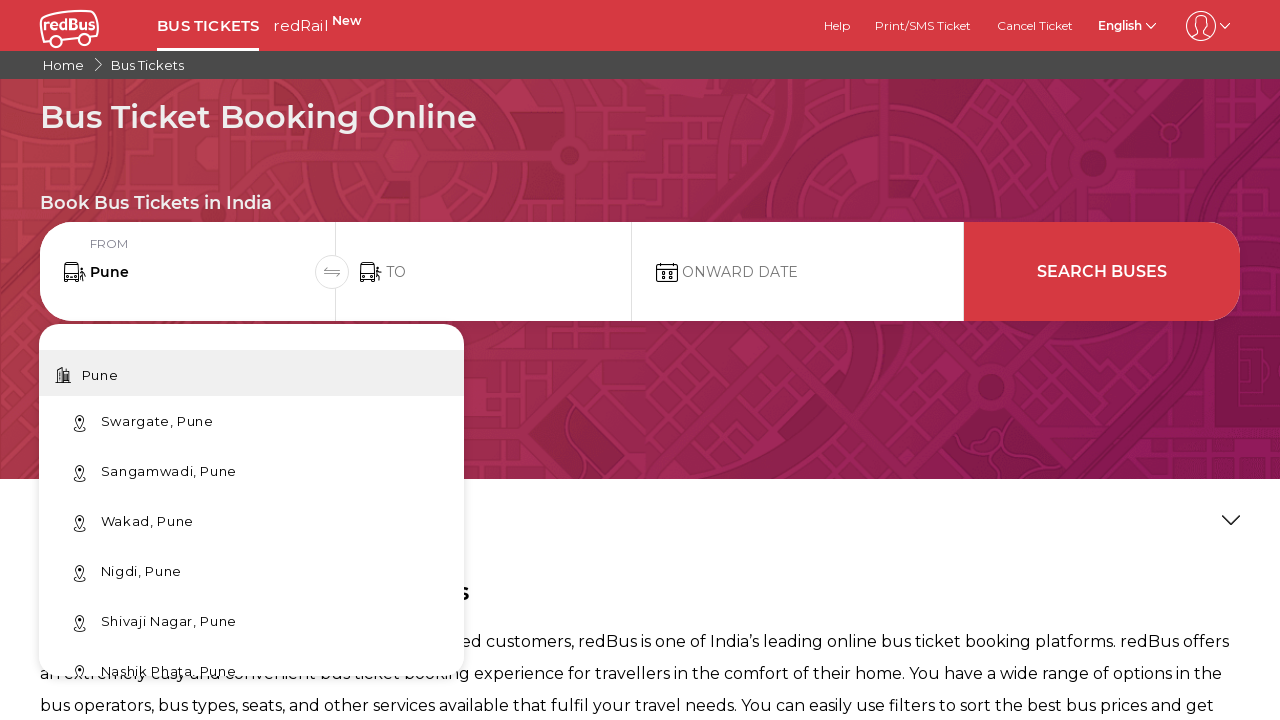

Entered 'Mumbai' in destination city field on #txtDestination
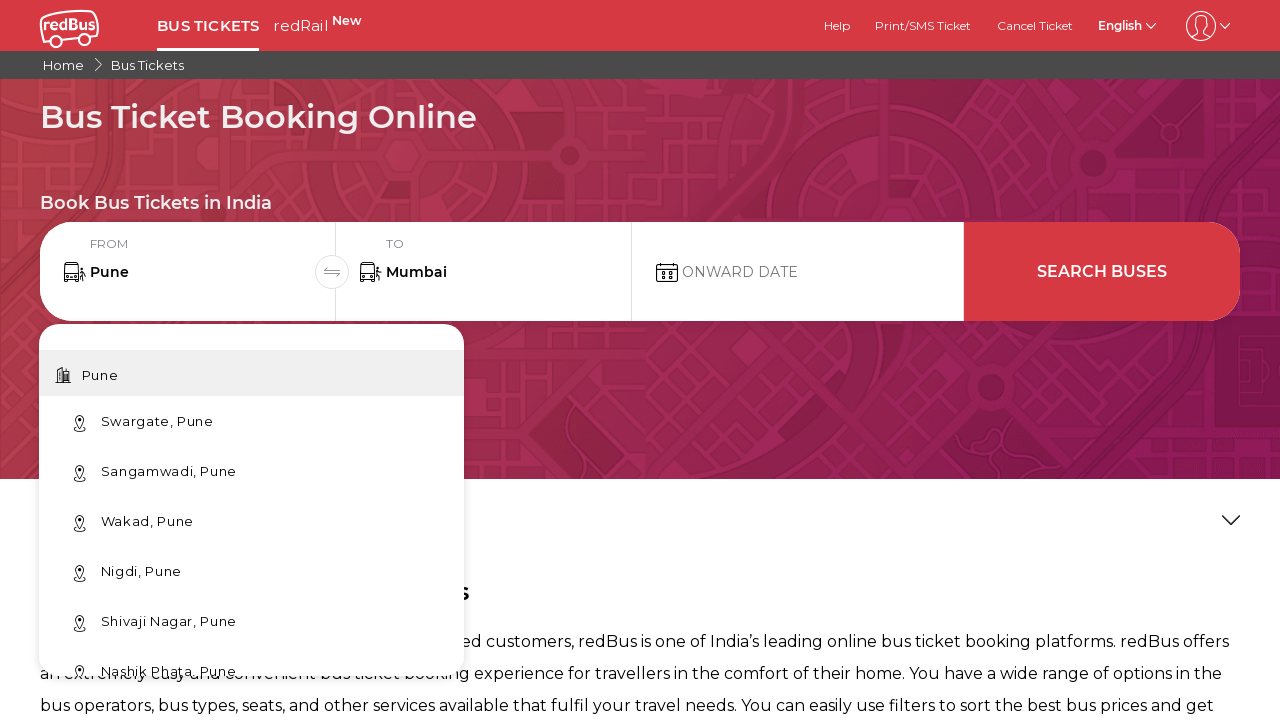

Waited for destination autocomplete suggestions
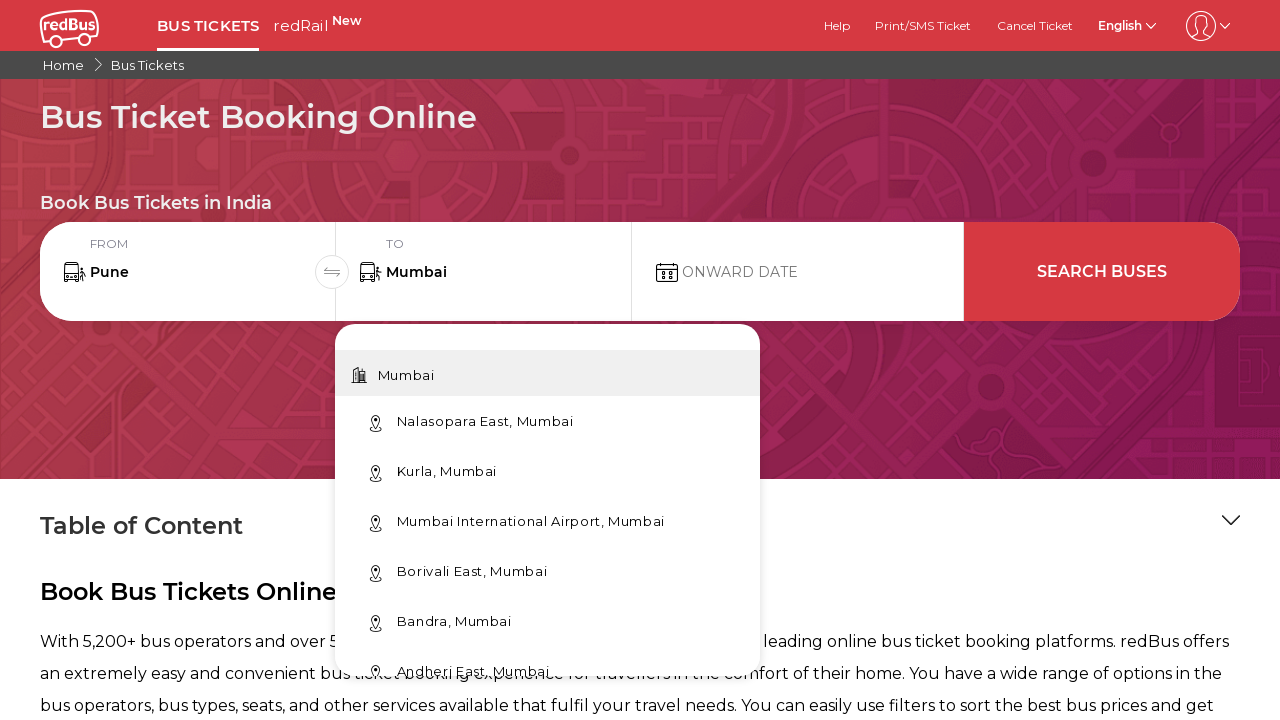

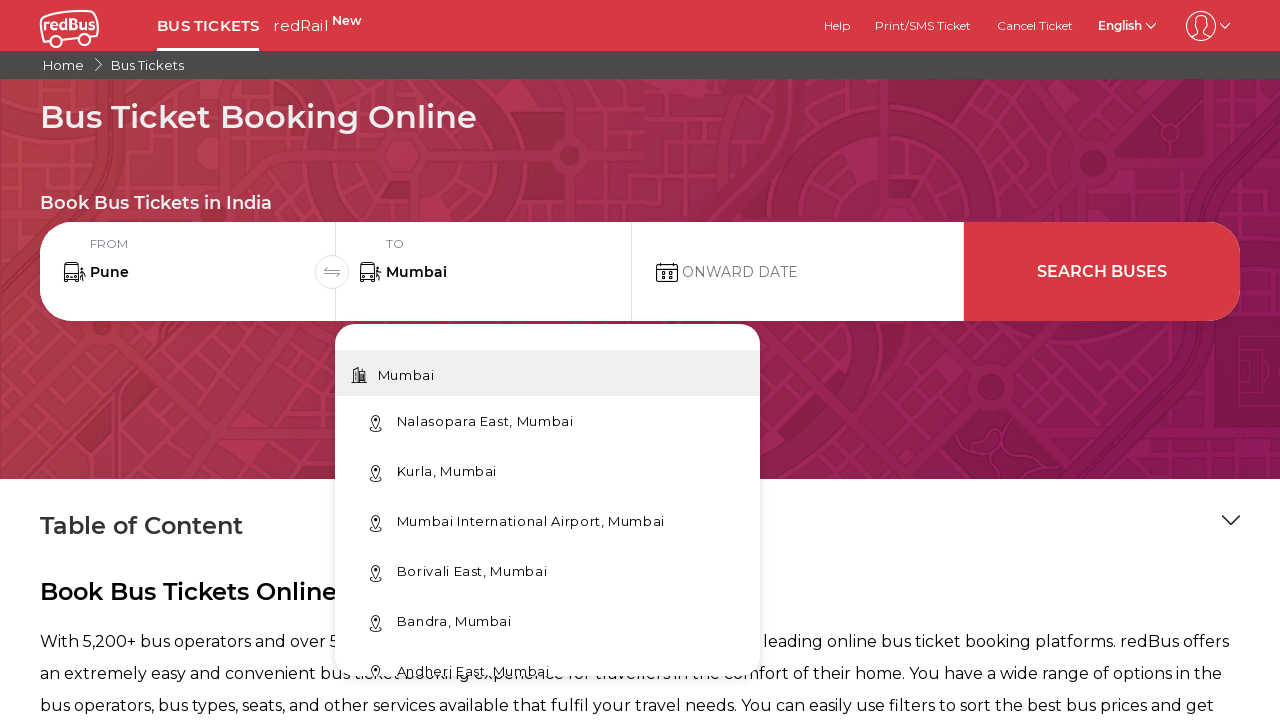